Tests a web form by clicking the submit button and verifying that a "Received!" confirmation message is displayed.

Starting URL: https://www.selenium.dev/selenium/web/web-form.html

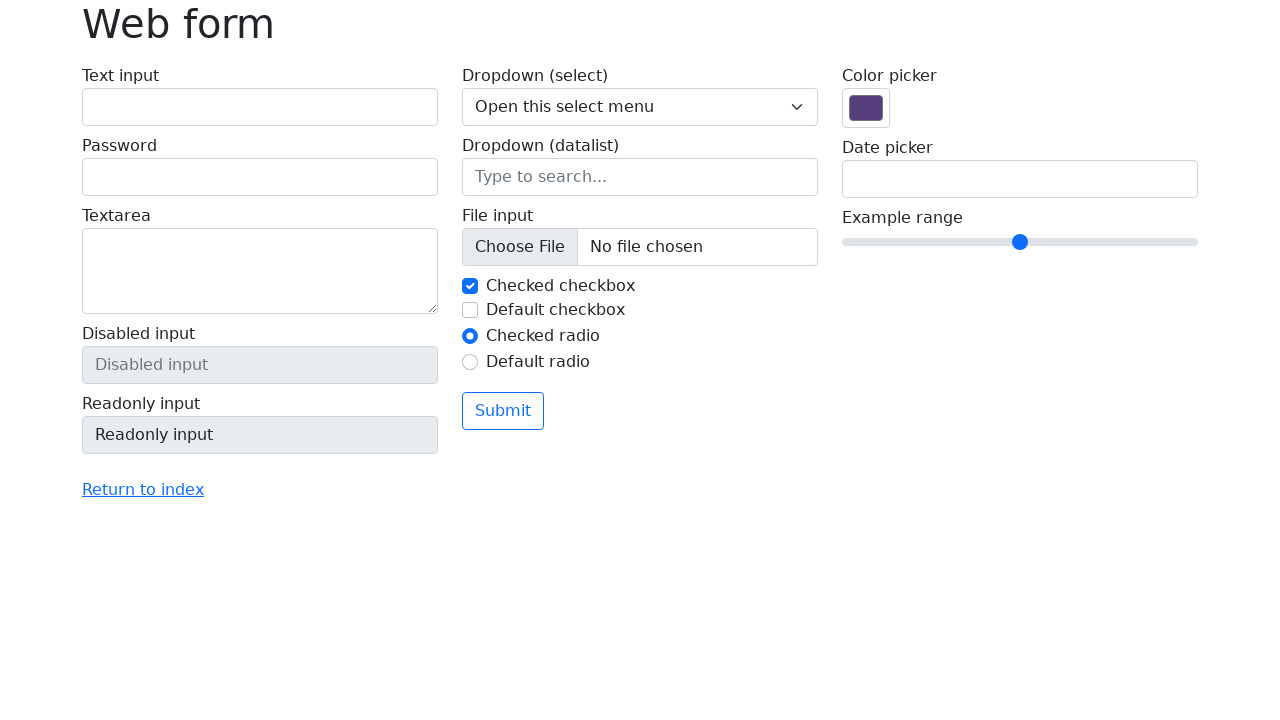

Clicked the submit button at (503, 411) on .btn
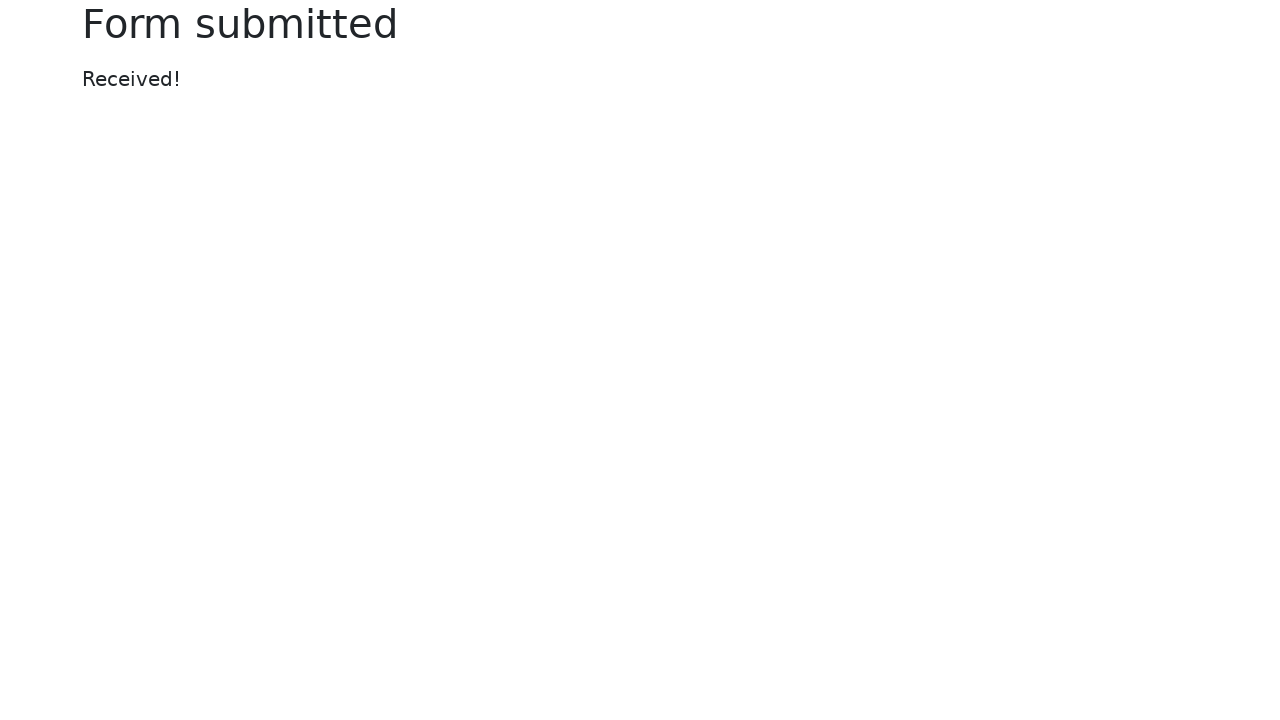

Success message appeared
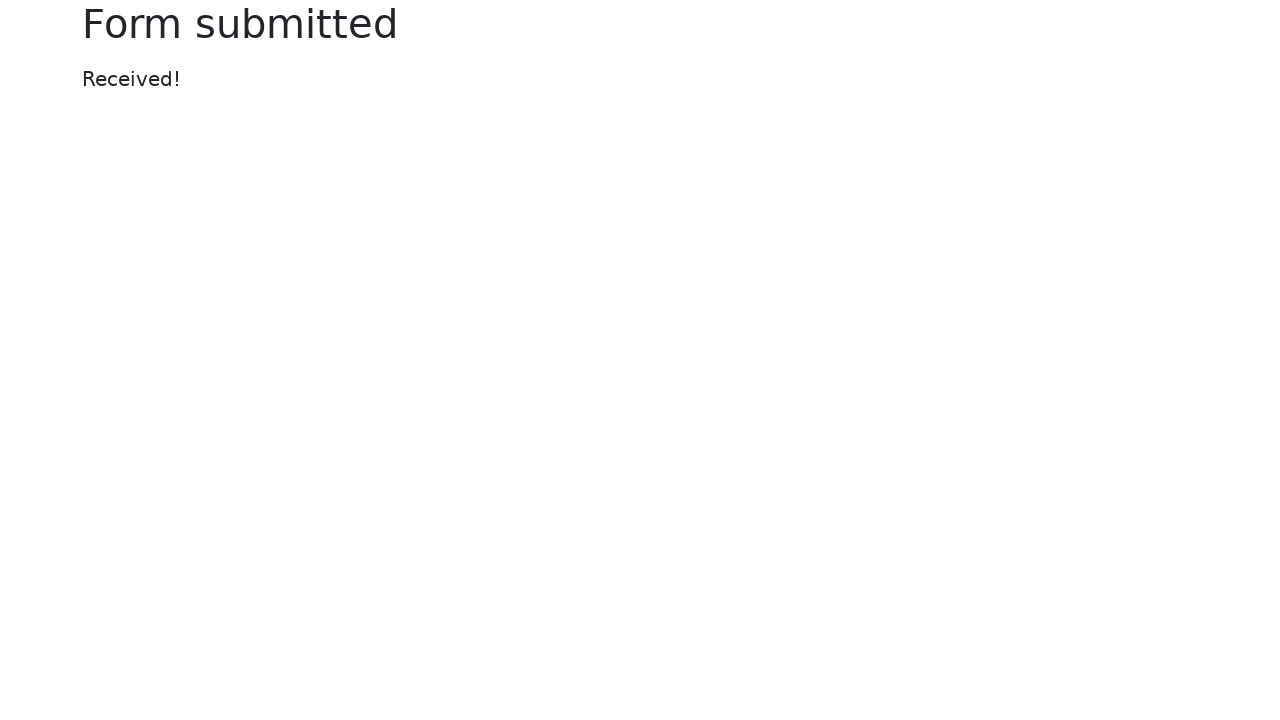

Verified 'Received!' confirmation message is displayed
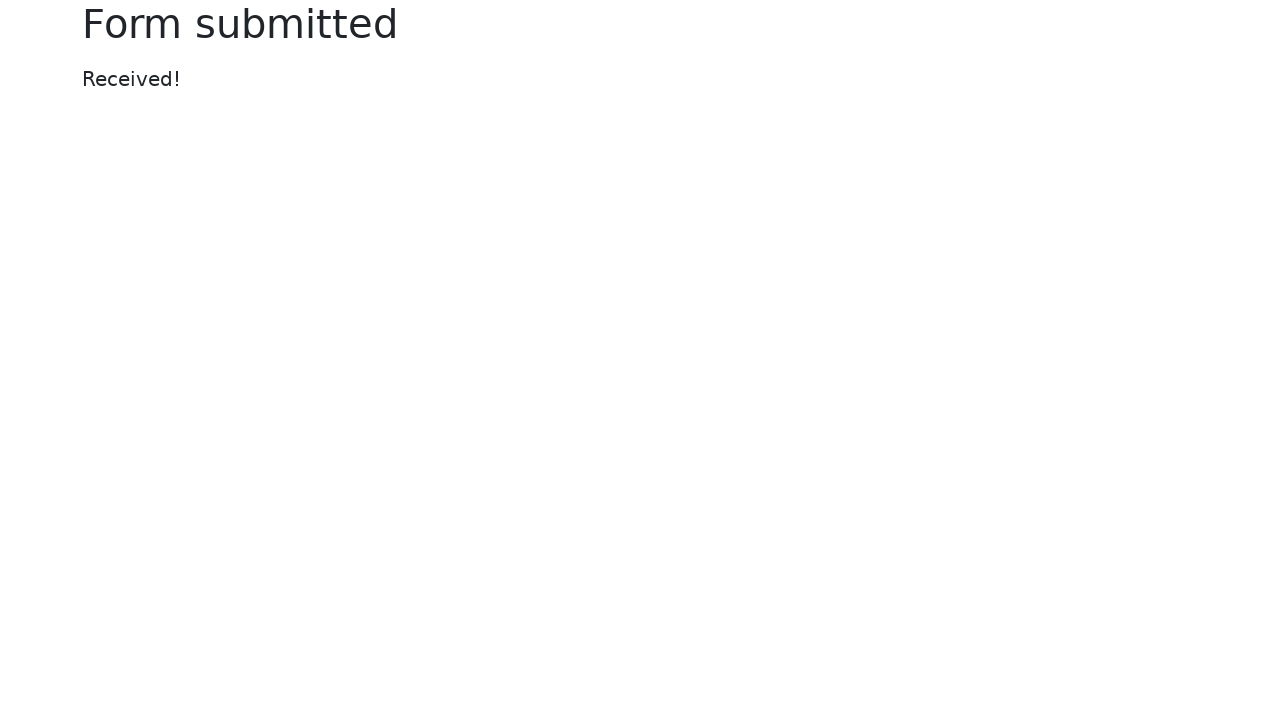

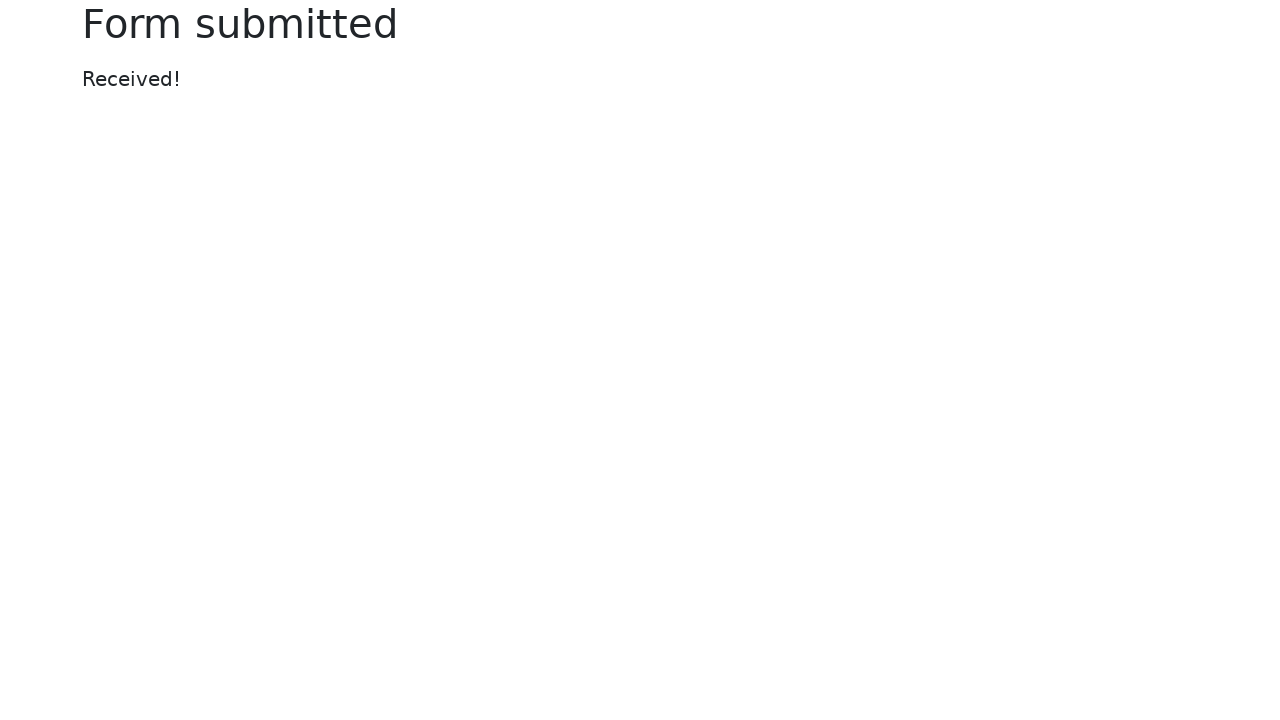